Tests different button interactions including double-click, right-click (context click), and regular click, verifying appropriate messages appear for each action.

Starting URL: https://demoqa.com/buttons

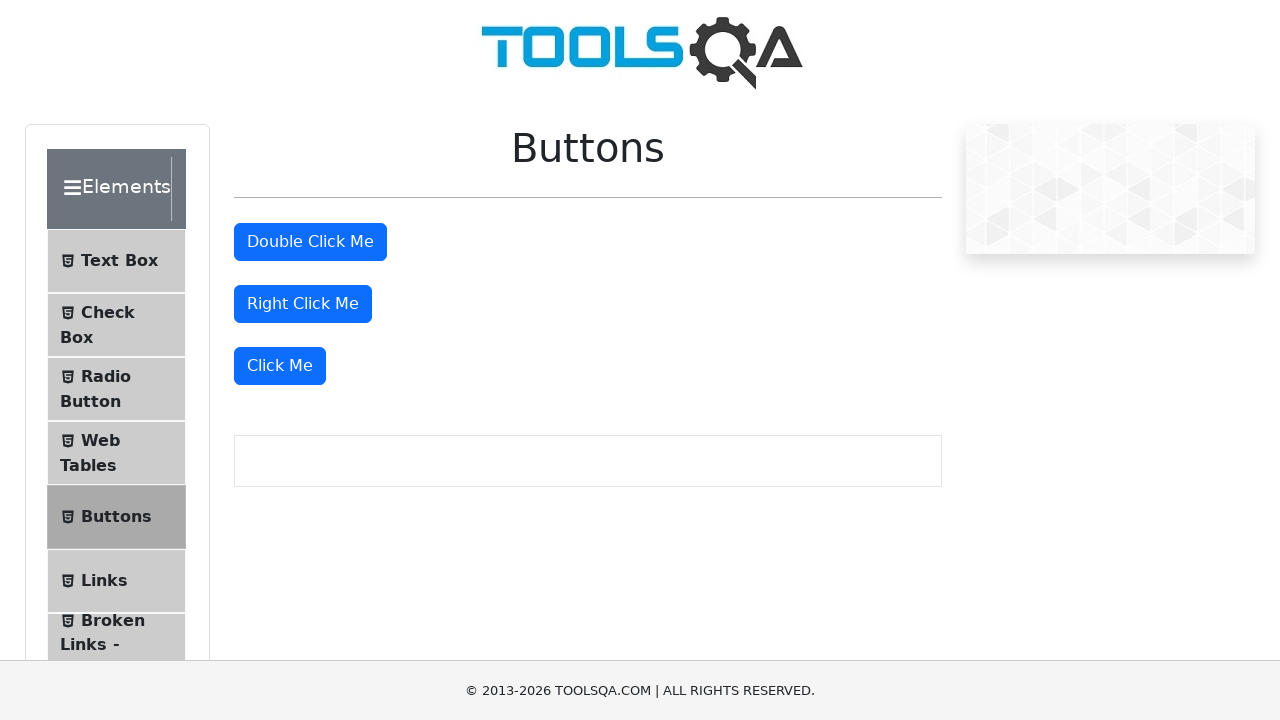

Double-clicked the double click button at (310, 242) on #doubleClickBtn
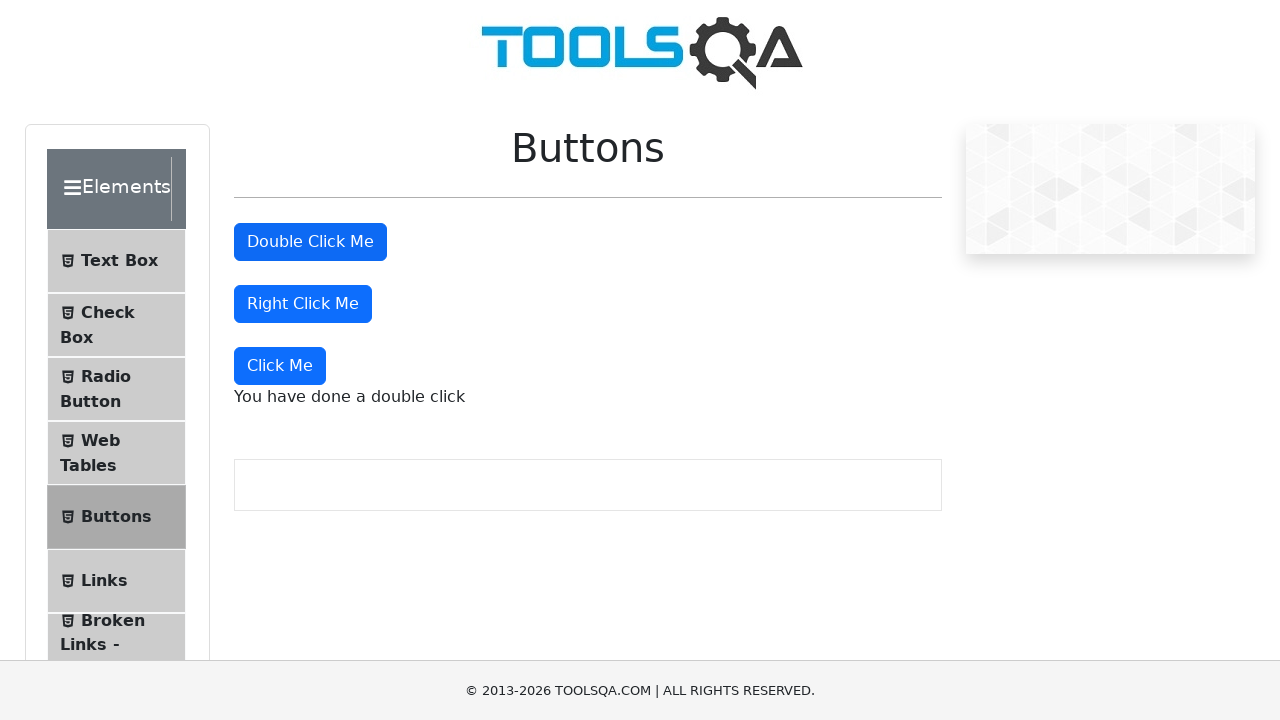

Double-click message appeared
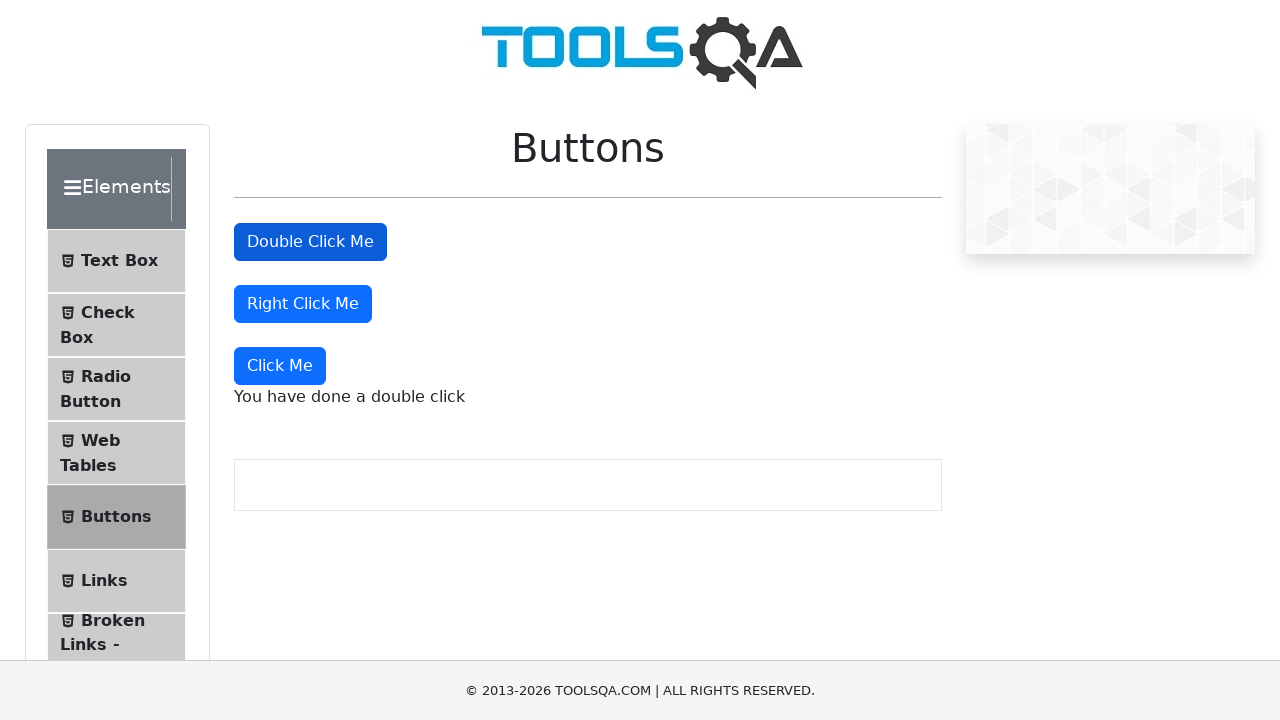

Right-clicked the right click button at (303, 304) on #rightClickBtn
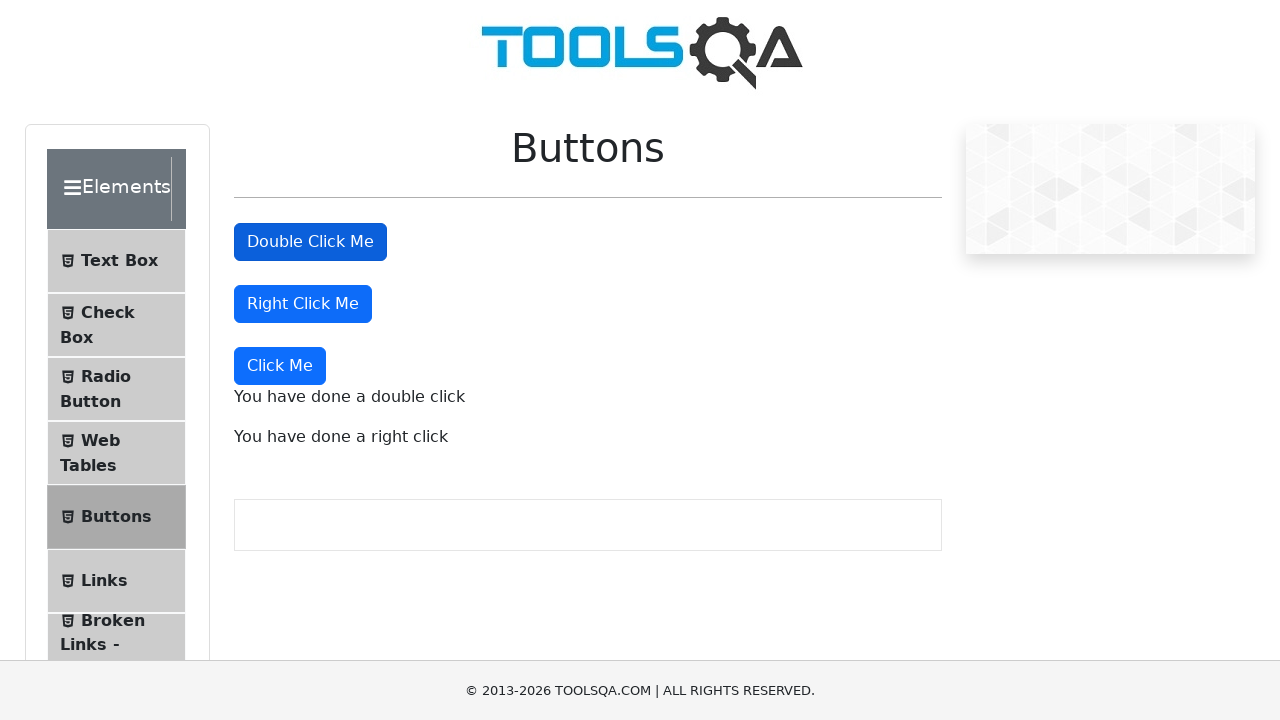

Right-click message appeared
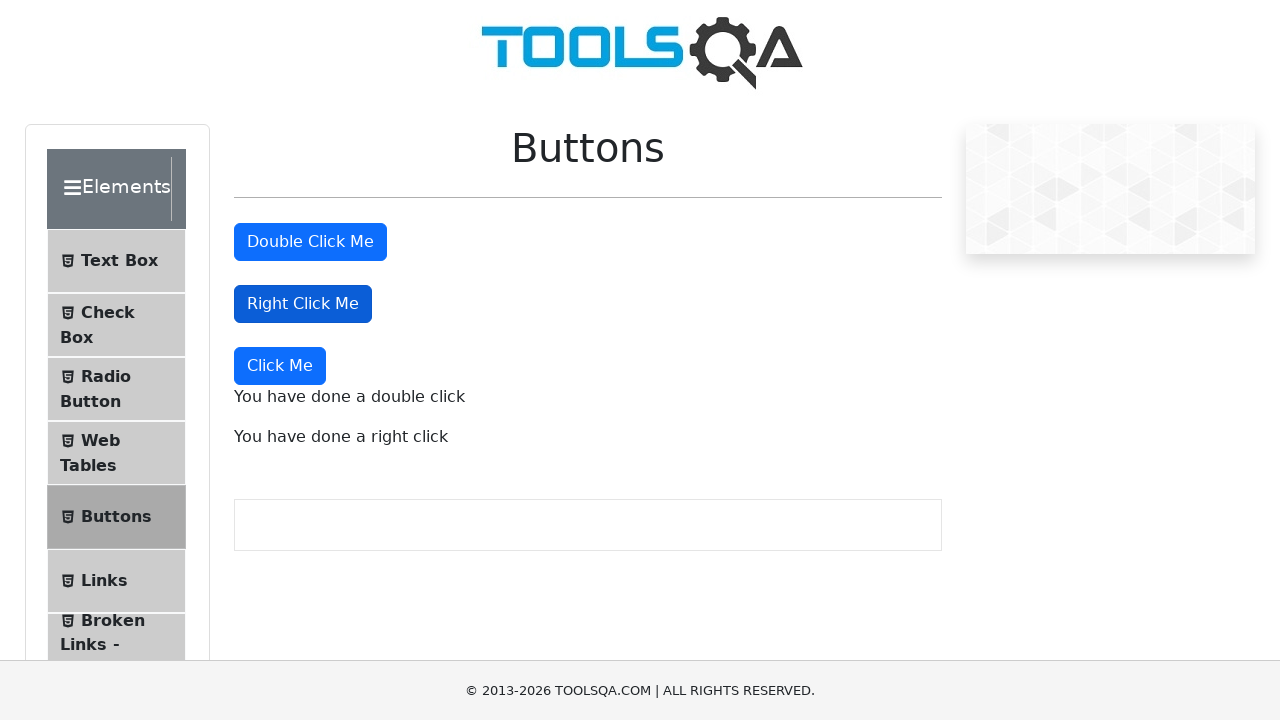

Clicked the 'Click Me' button at (280, 366) on xpath=//button[text()='Click Me']
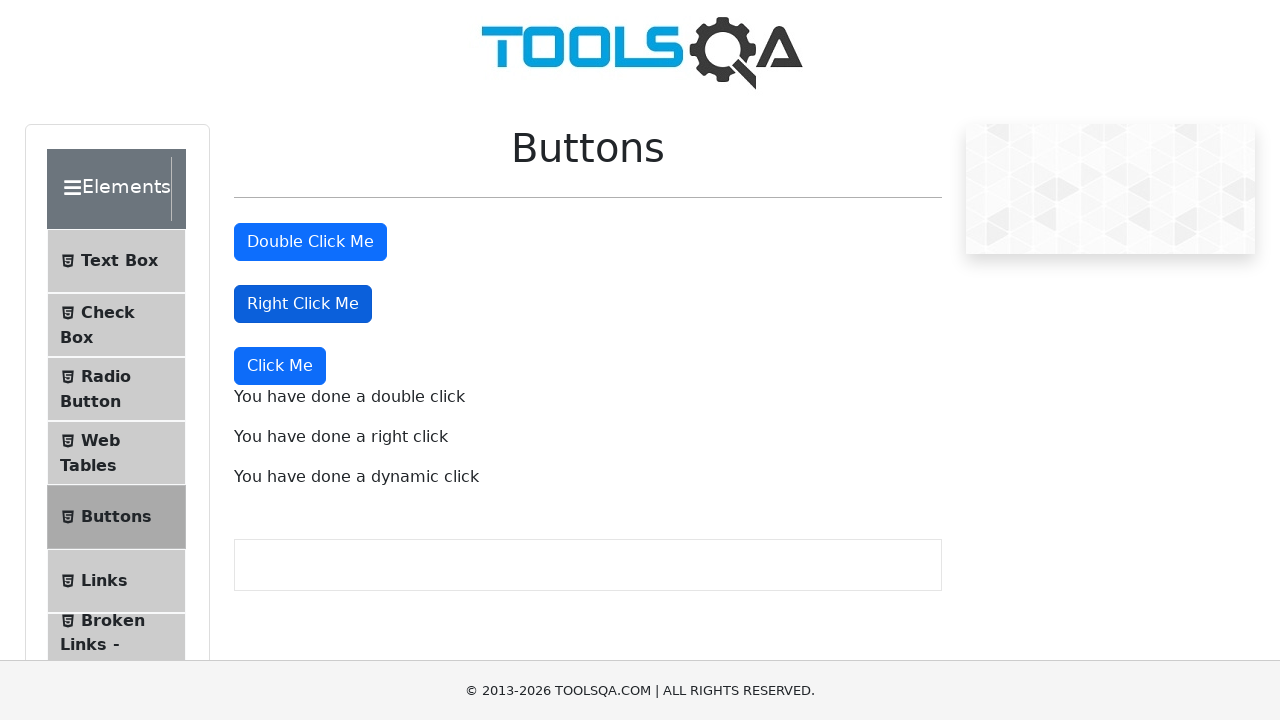

Dynamic click message appeared
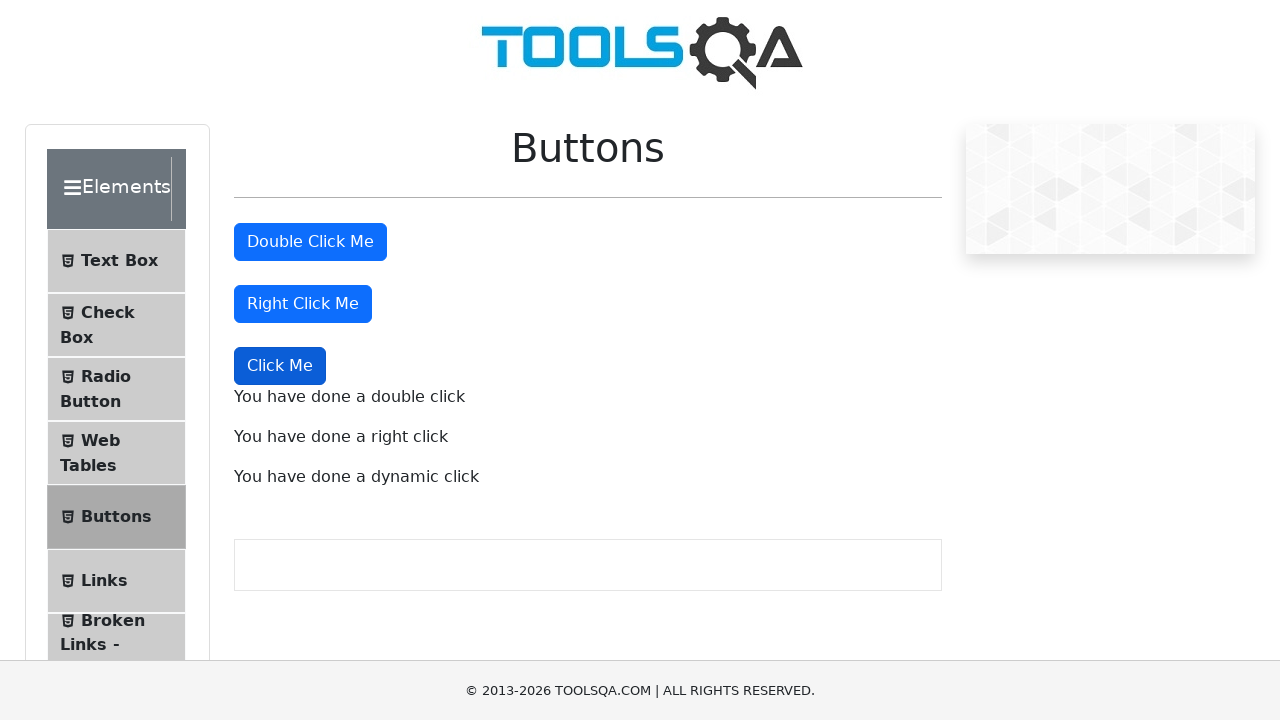

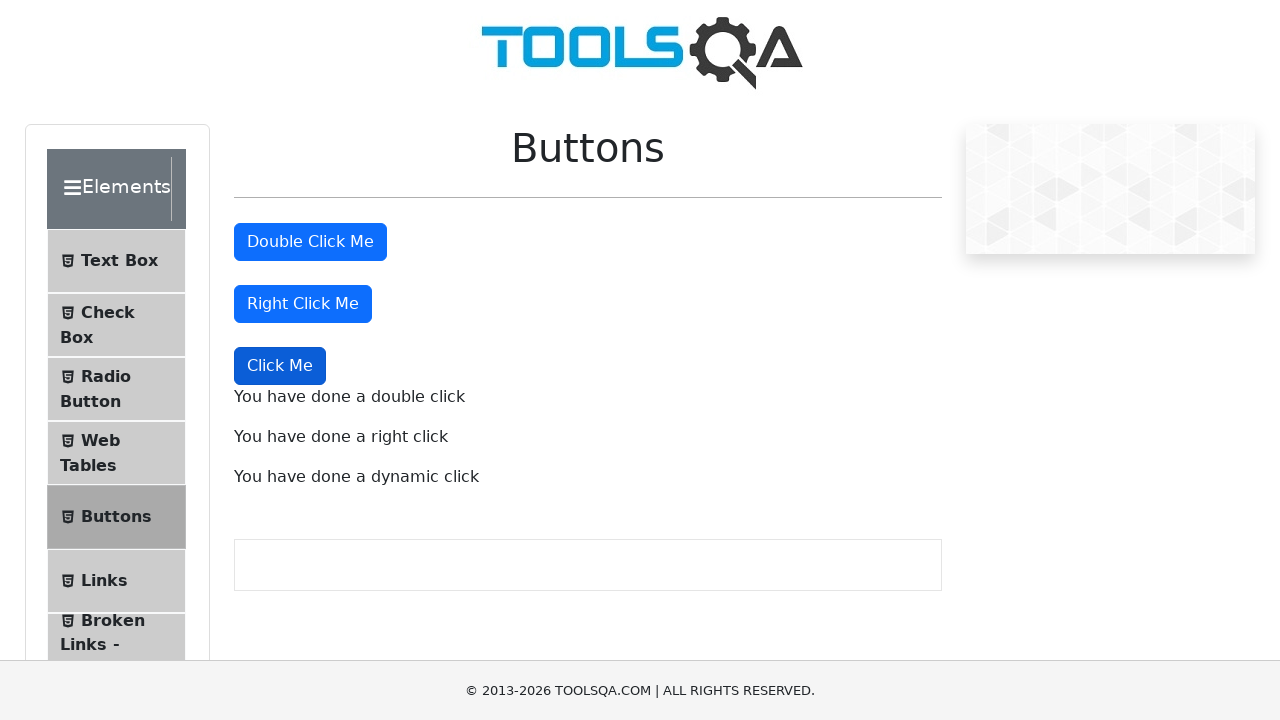